Tests navigation from Tesla homepage through Shop and Lifestyle to a specific product (Cybertruck for Kids), verifying the complete product browsing flow

Starting URL: https://www.tesla.com/

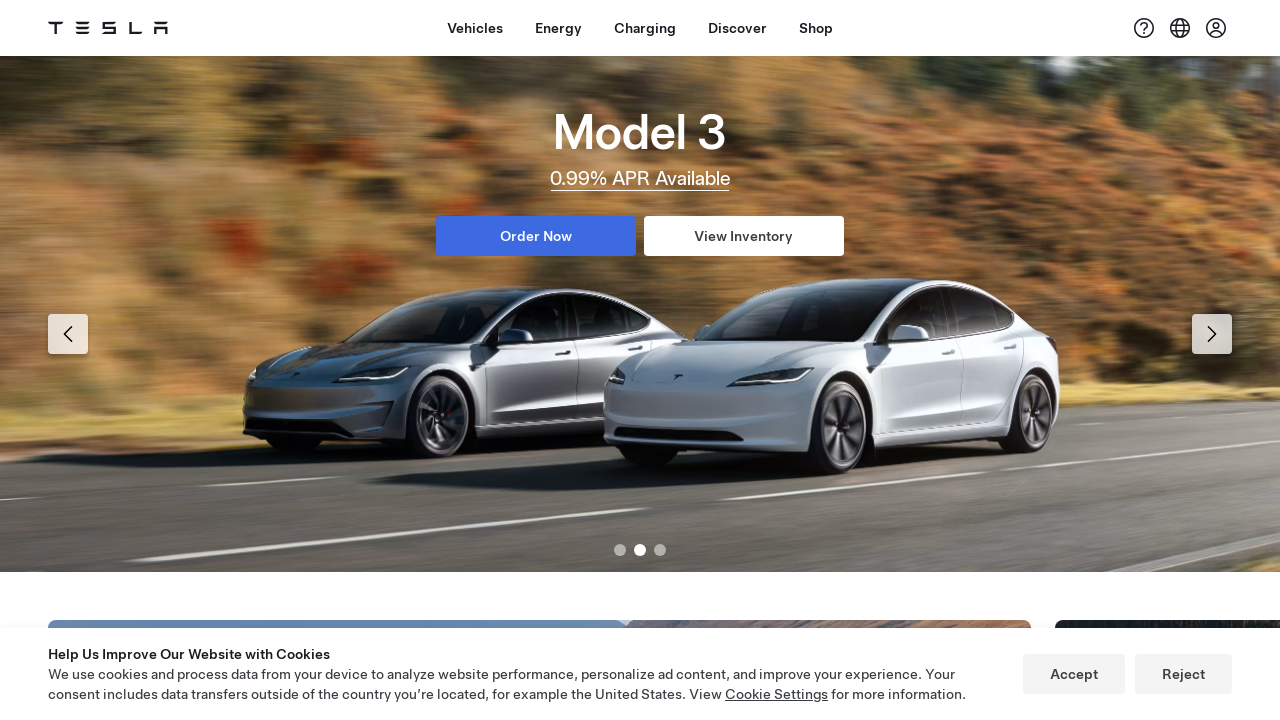

Shop button selector found and ready
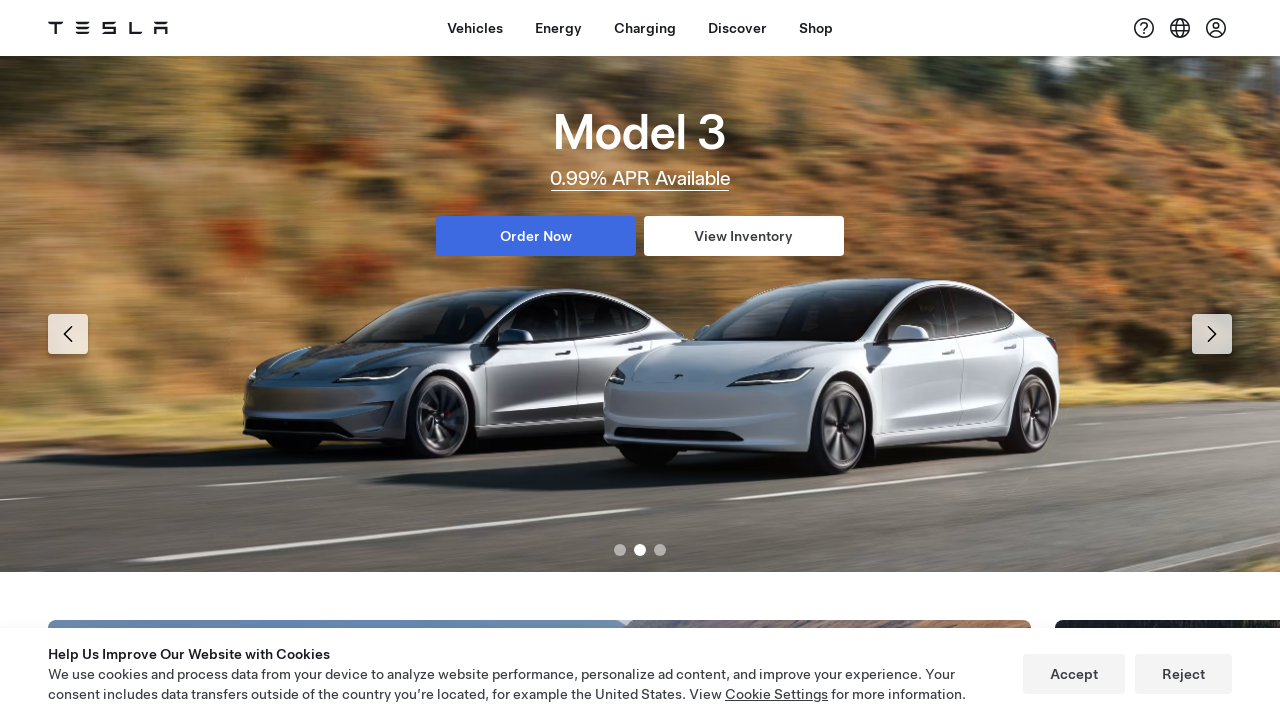

Clicked Shop button in navigation at (816, 28) on xpath=//a[contains(@id,'dx-nav-item--shop')]
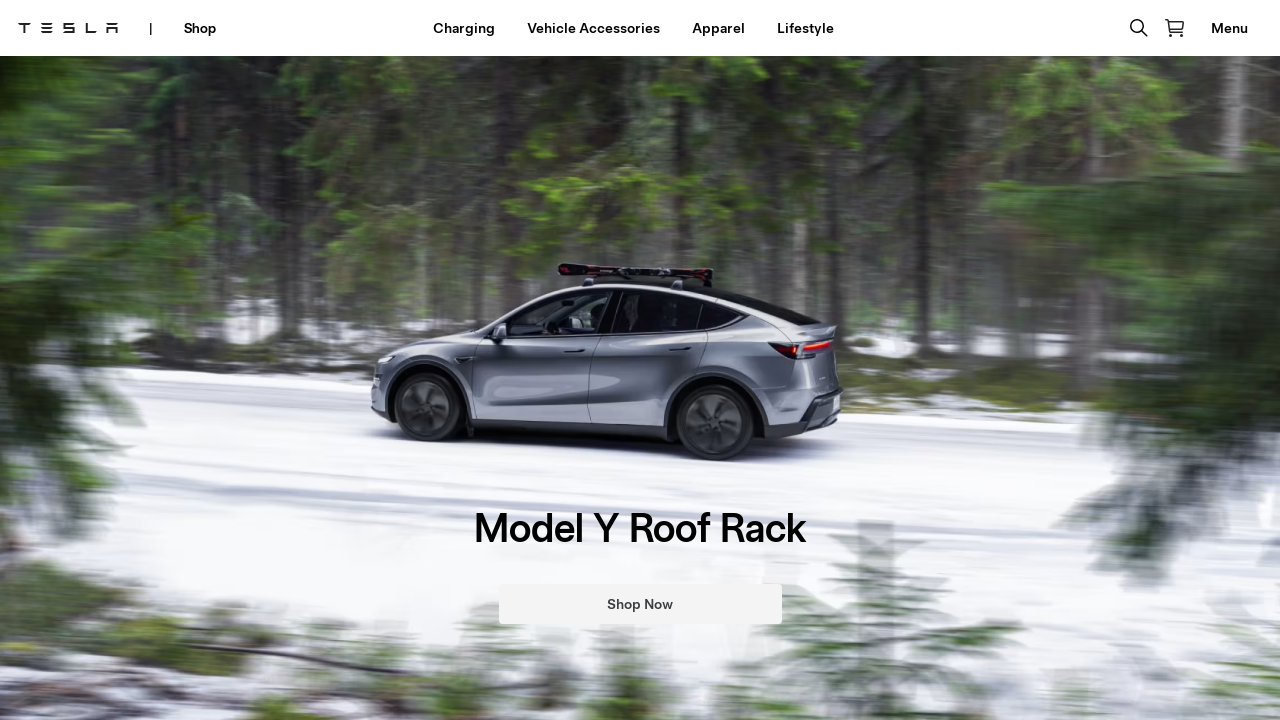

Shop page loaded (networkidle)
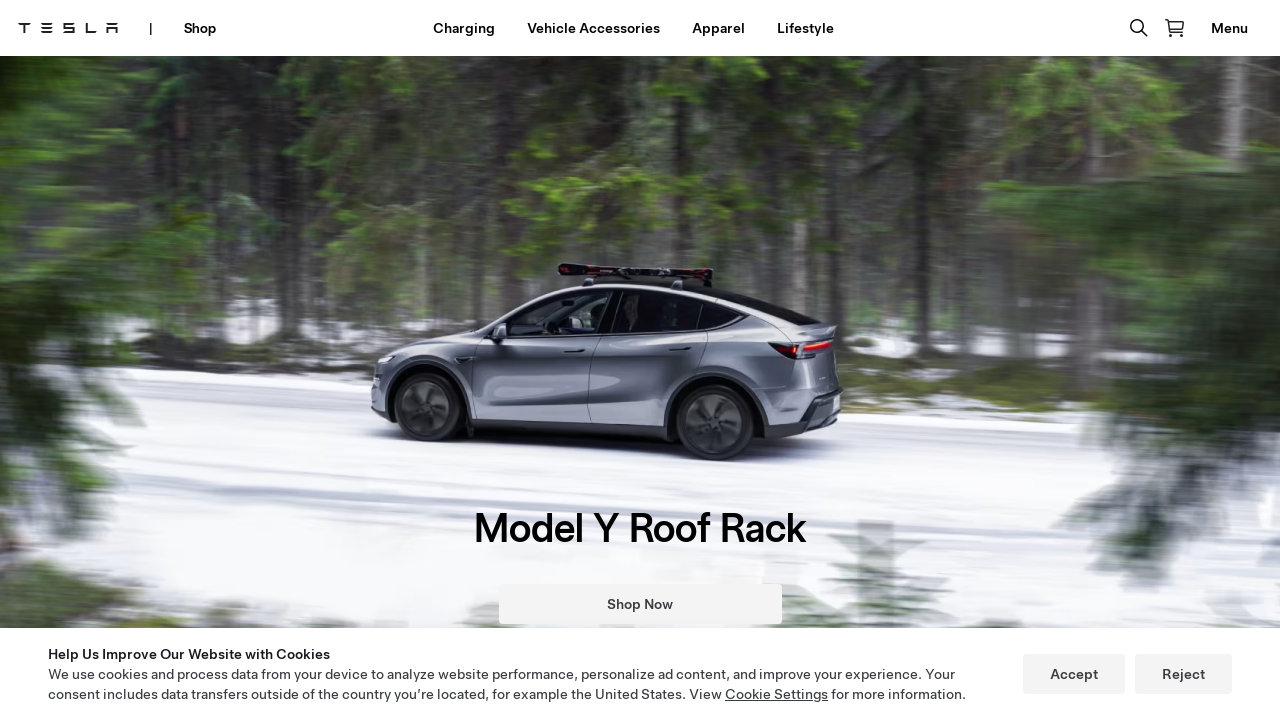

Lifestyle button selector found and ready
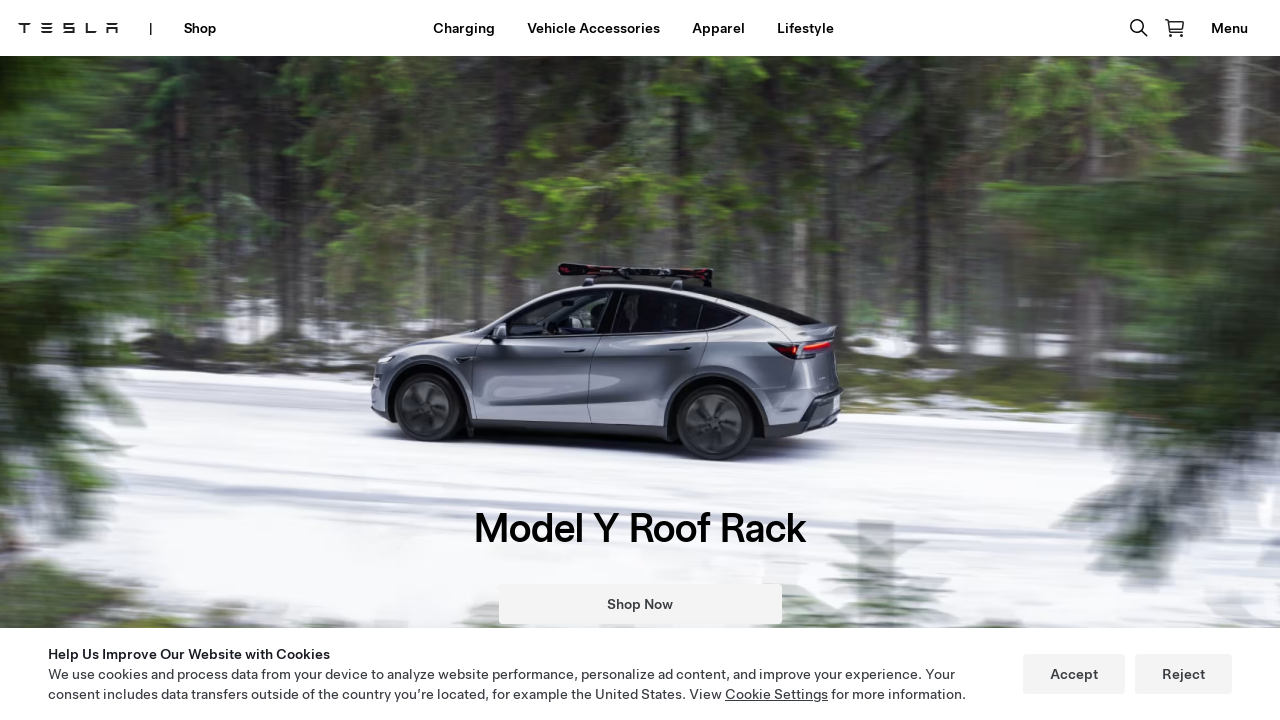

Clicked Lifestyle button at (805, 28) on xpath=//a[contains(.,'Lifestyle')]
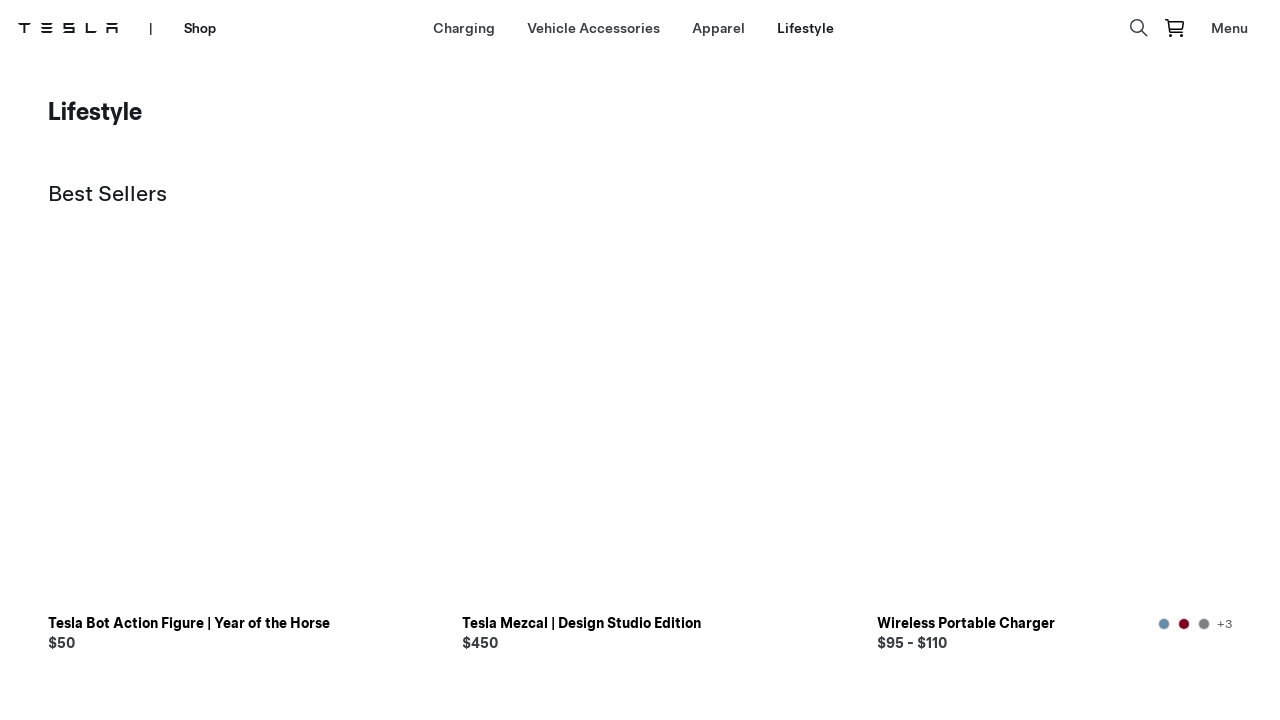

Navigated to Lifestyle category page
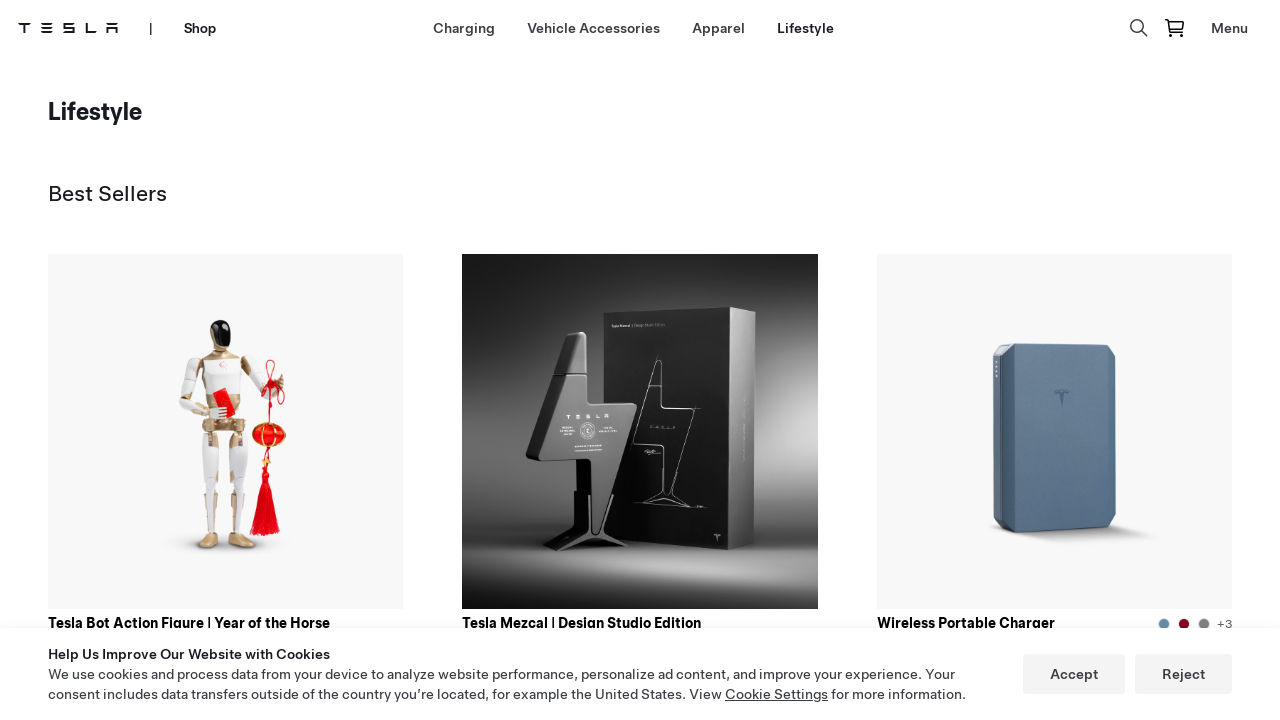

Cybertruck for Kids product image selector found and ready
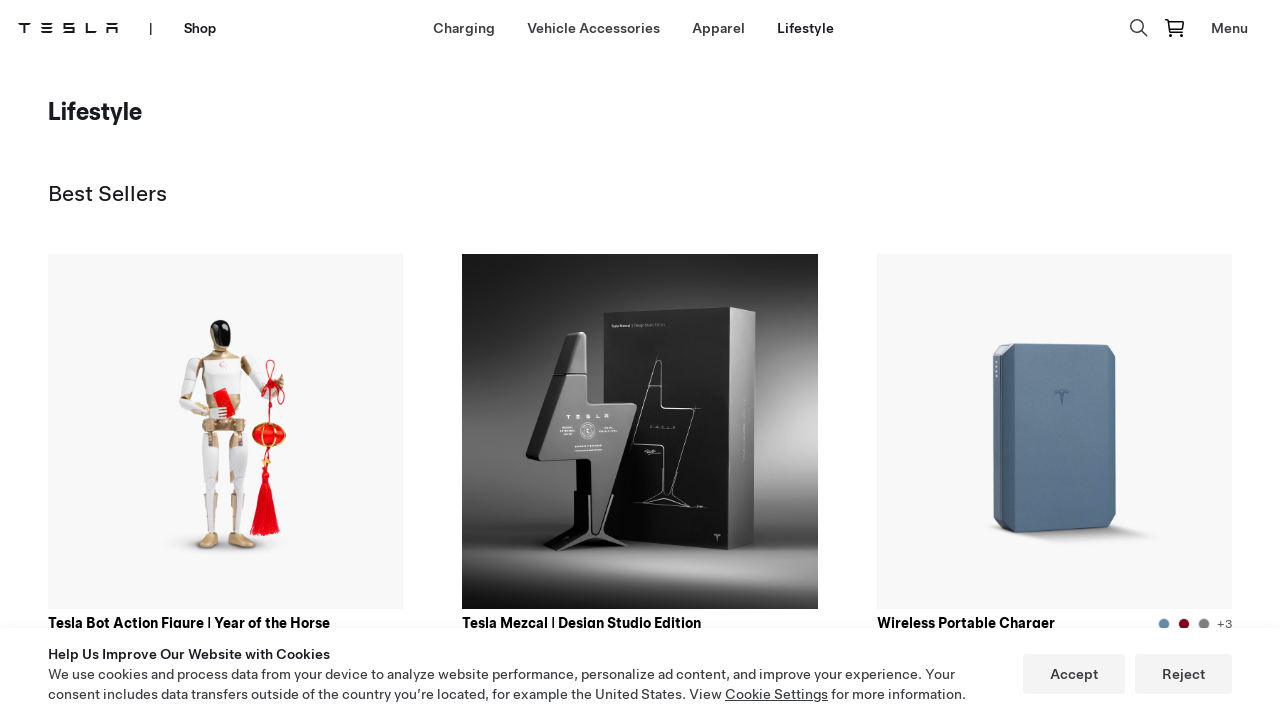

Clicked on Cybertruck for Kids product image at (226, 361) on (//img[@alt='Cybertruck for Kids'])[2]
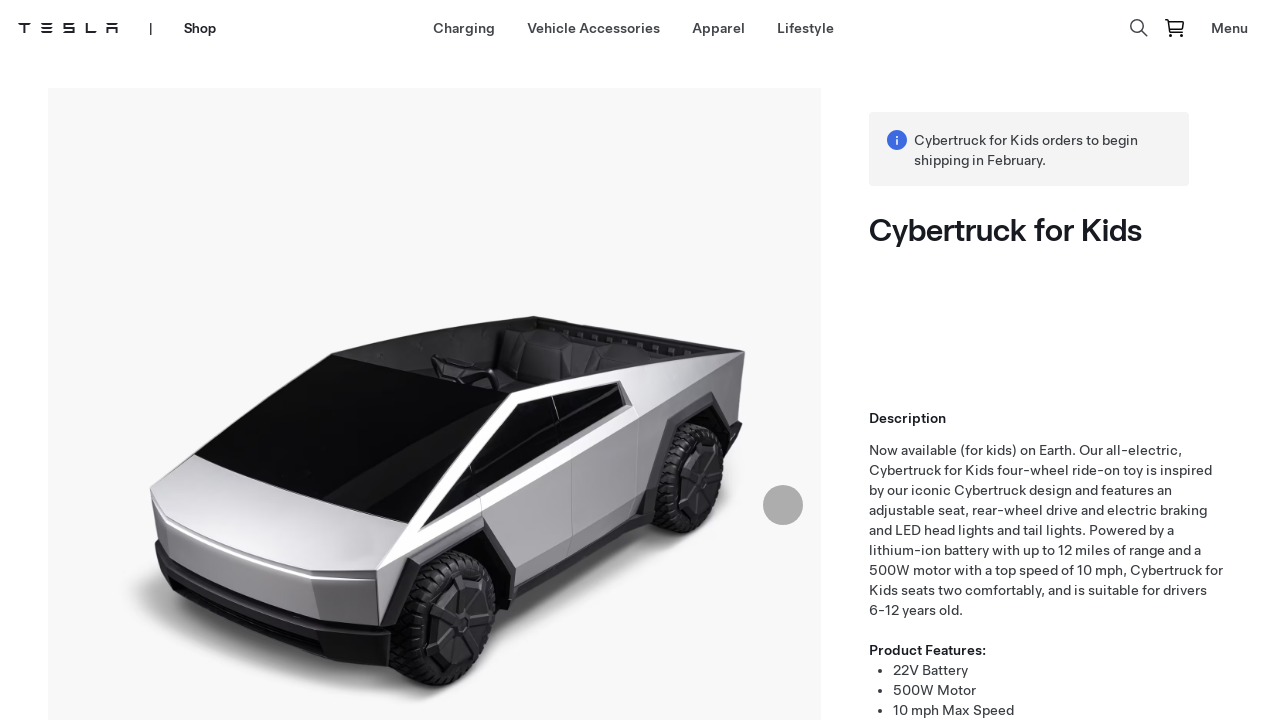

Cybertruck for Kids product page loaded successfully
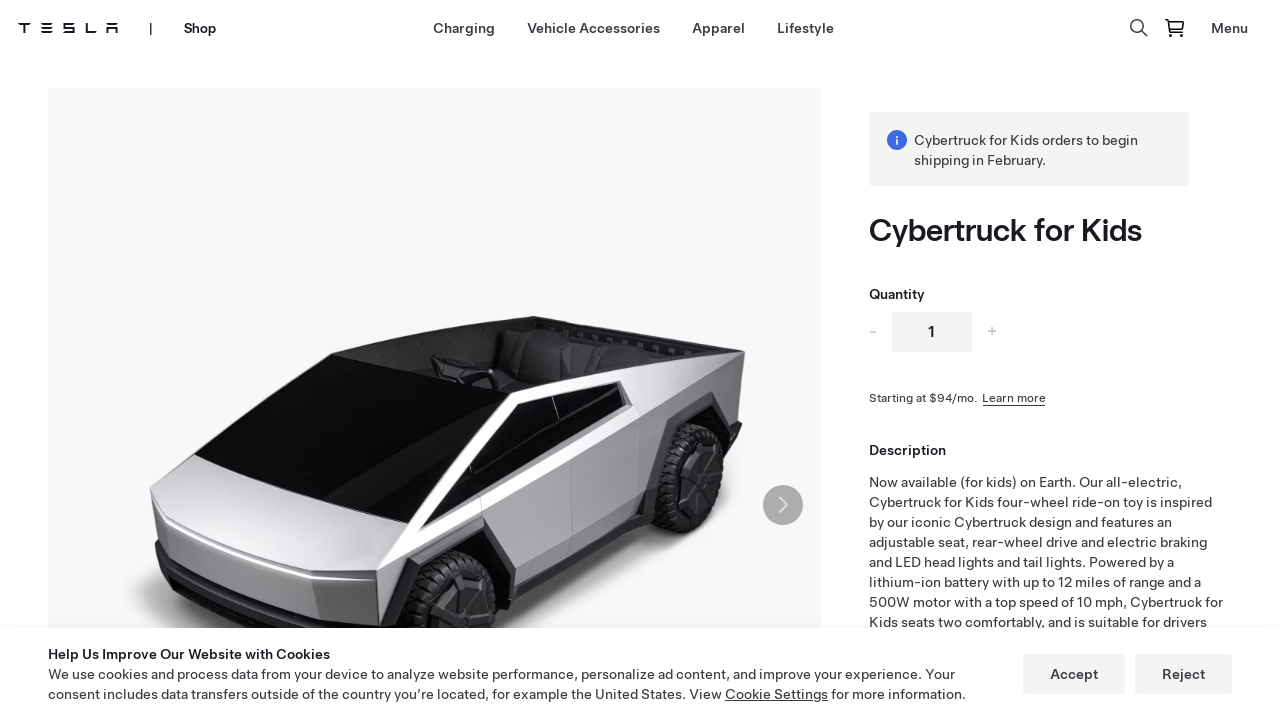

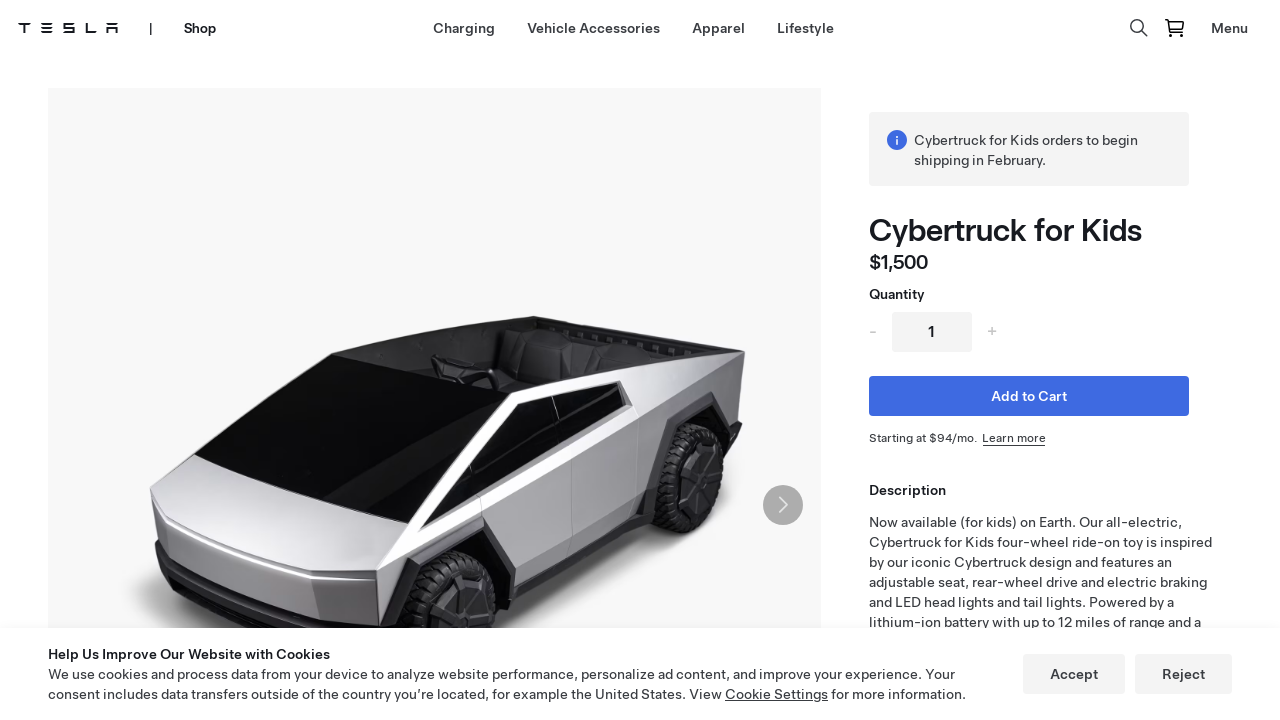